Tests text input functionality by entering text into an input field with class 'fullInput' on a GitHub Pages site

Starting URL: https://loghen41.github.io

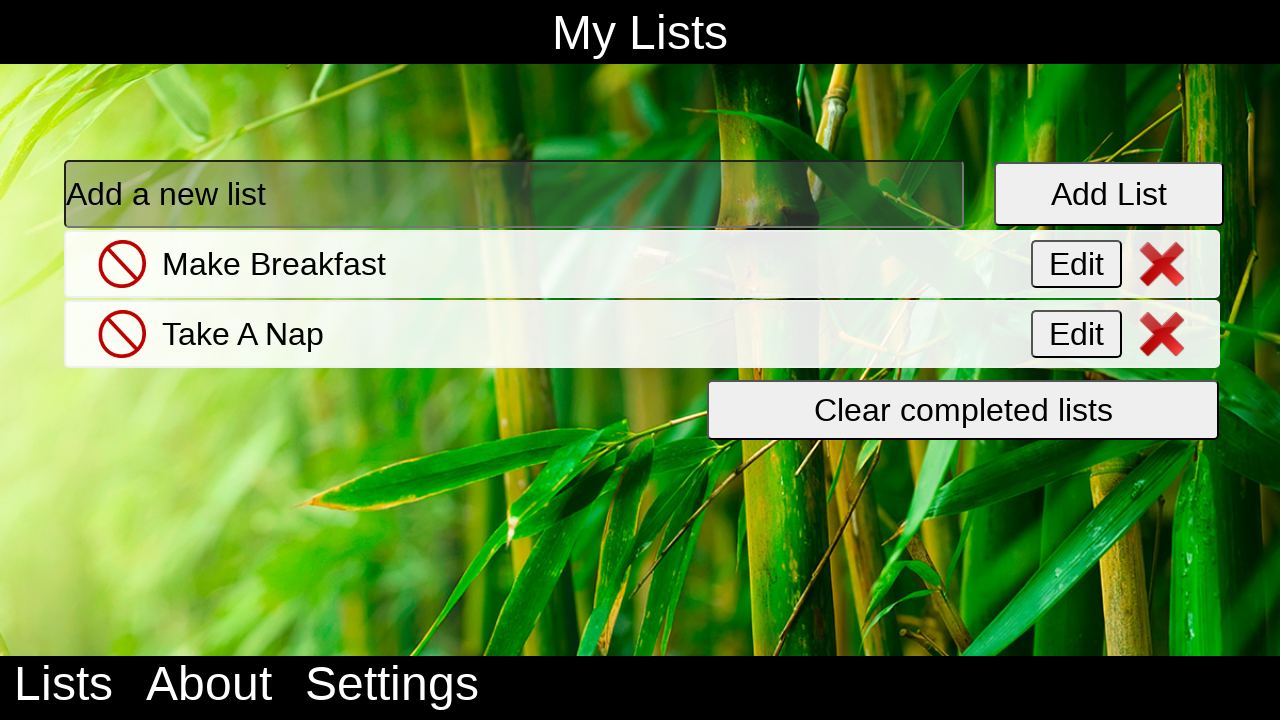

Filled input field with class 'fullInput' with text 'Write some Code' on .fullInput
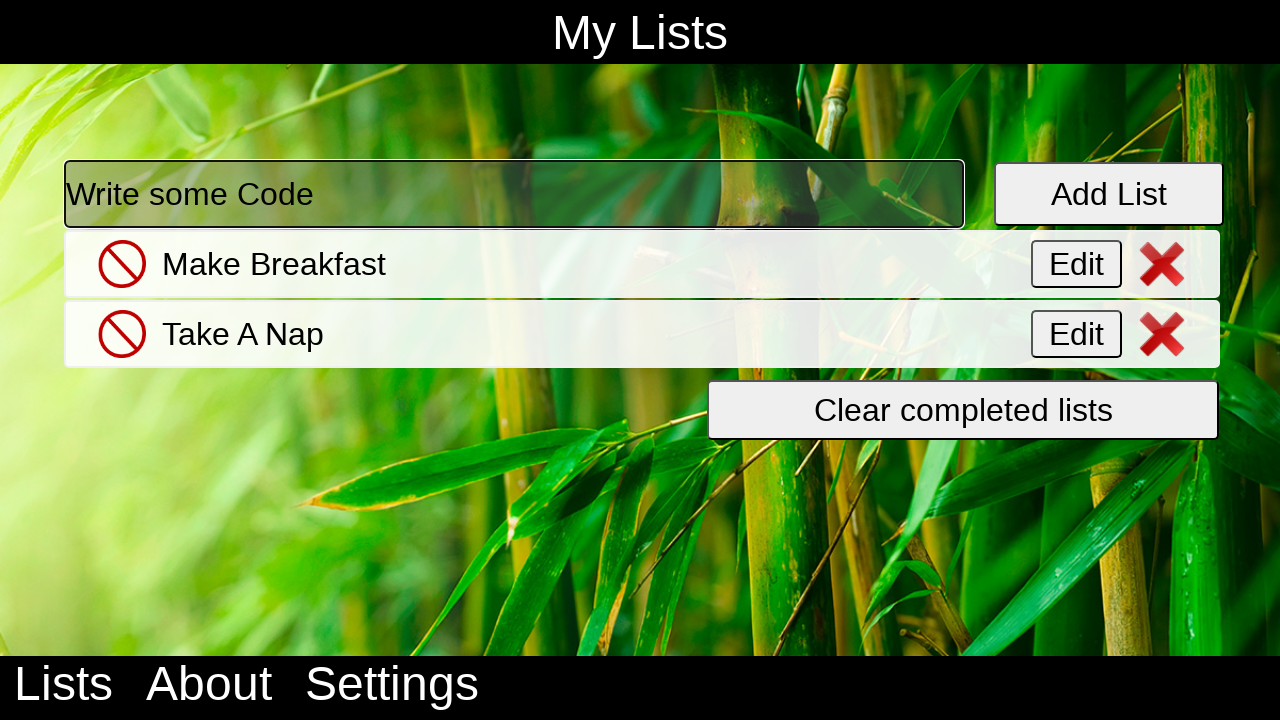

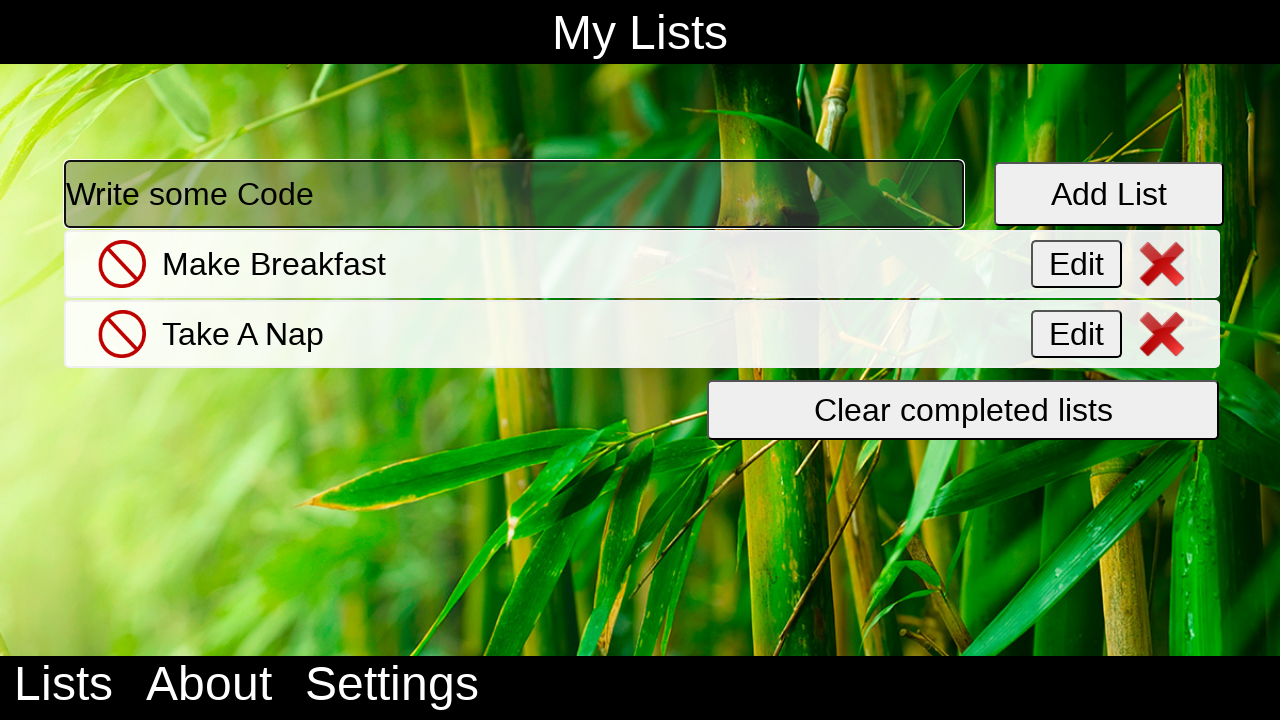